Tests drag and drop functionality by dragging a draggable element onto a target drop zone and verifying the element's position changes correctly.

Starting URL: https://bonigarcia.dev/selenium-webdriver-java/drag-and-drop.html

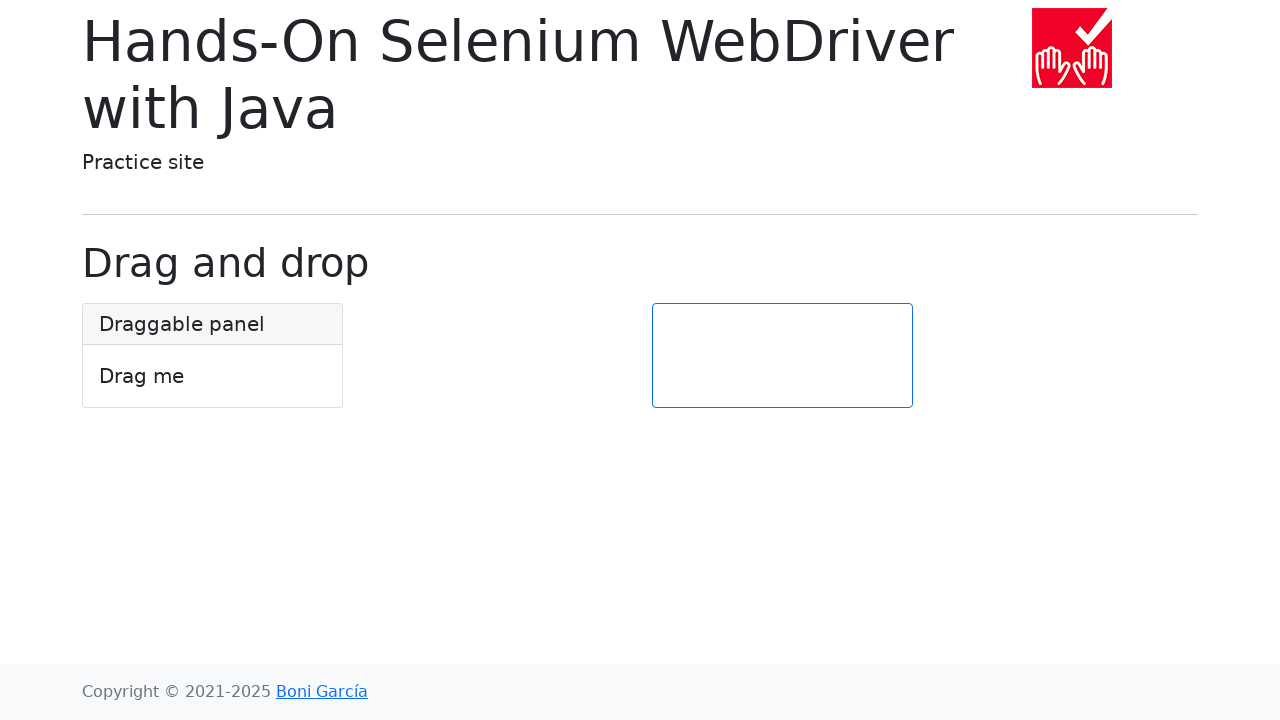

Navigated to drag and drop test page
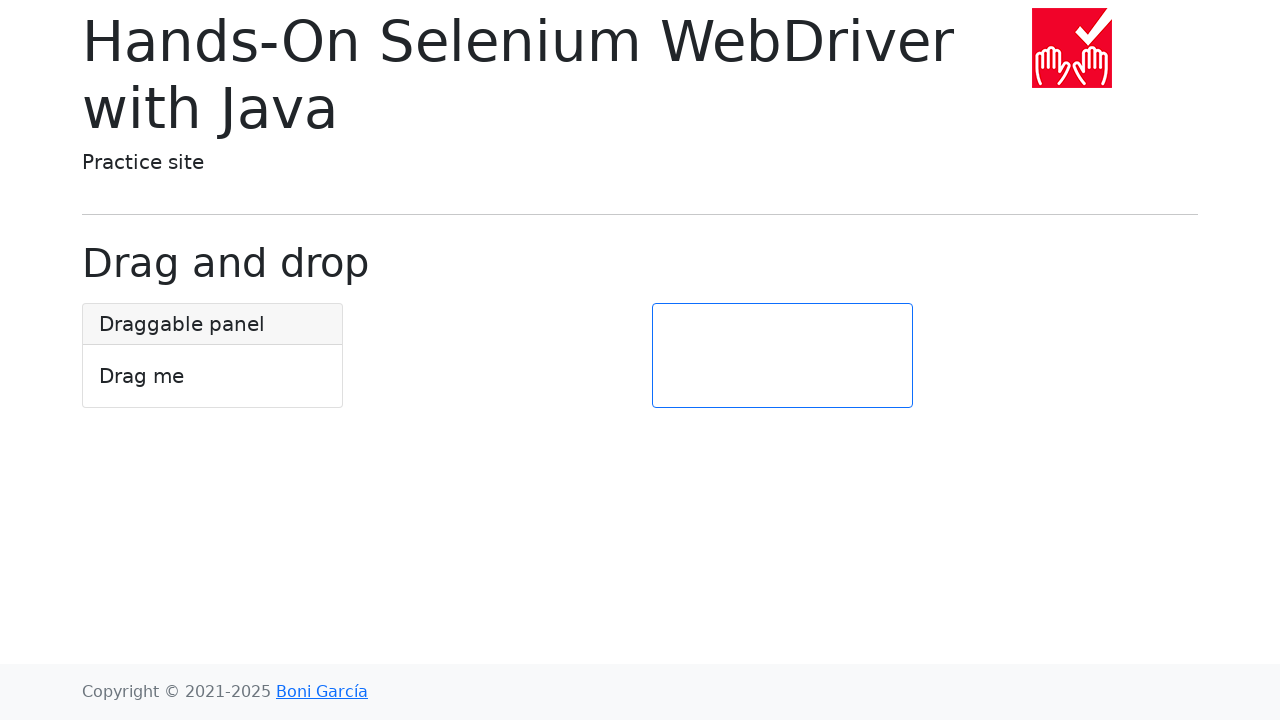

Located draggable element
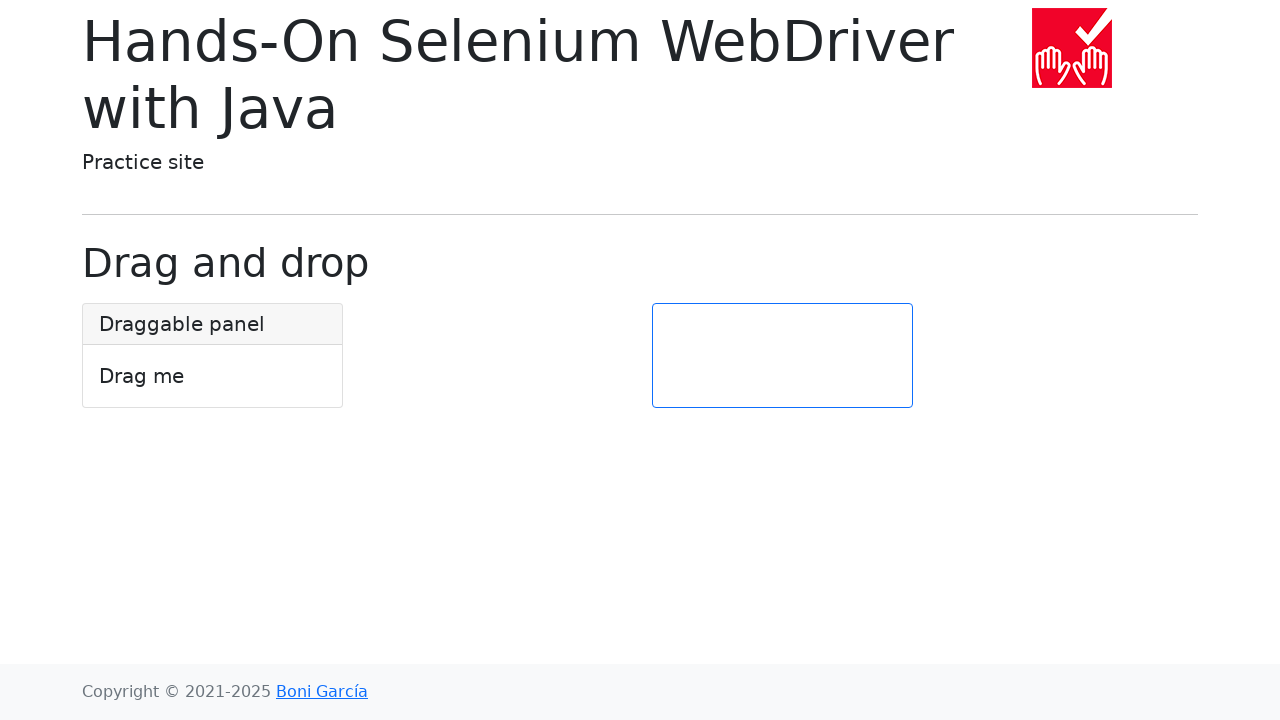

Located drop target element
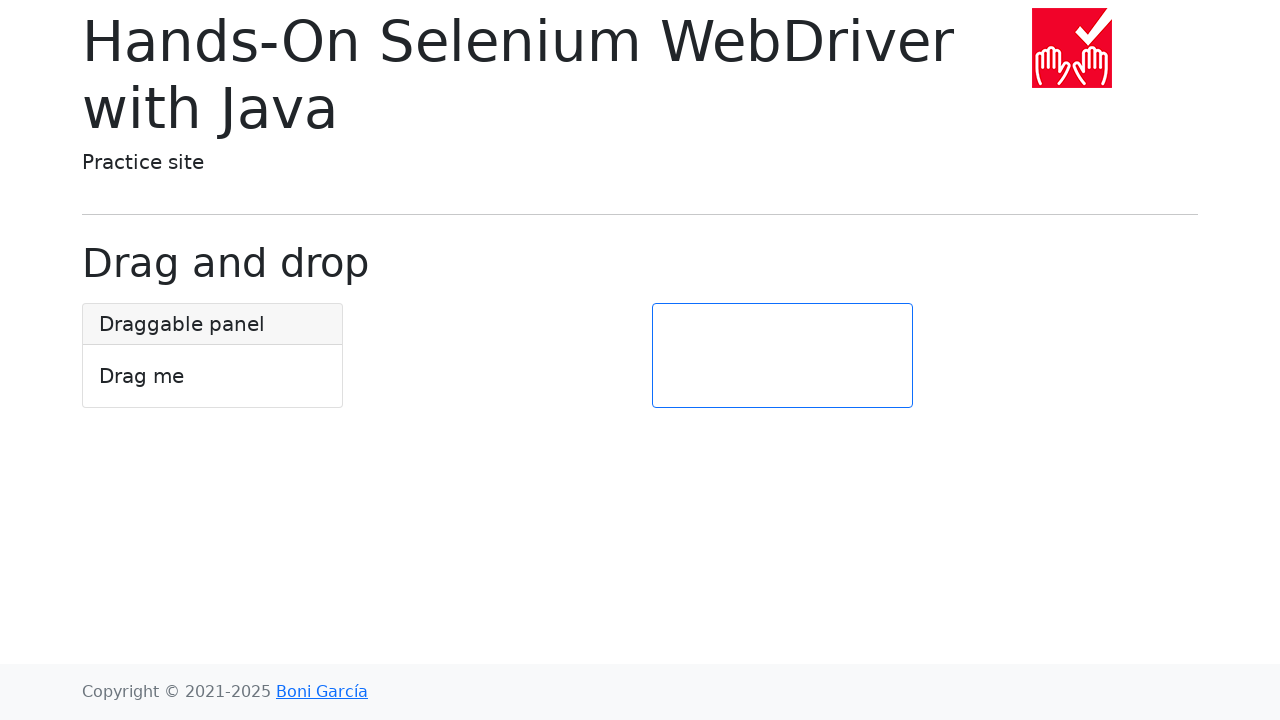

Draggable element became visible
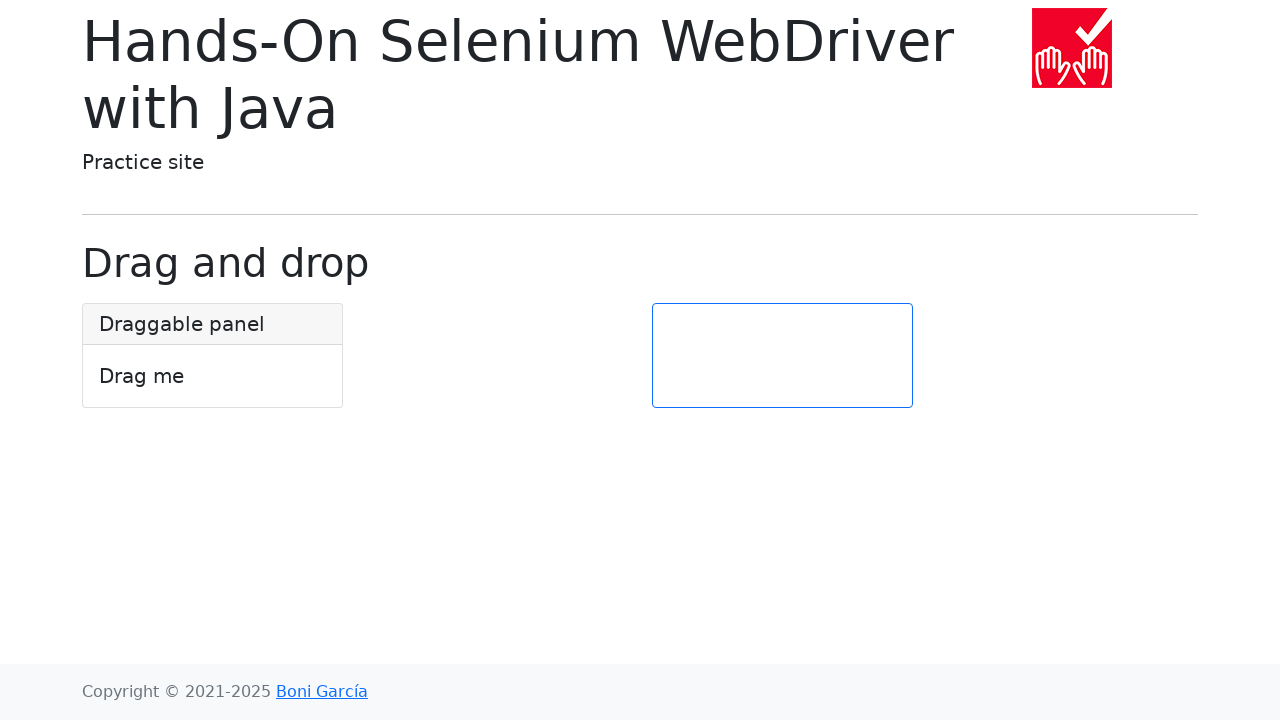

Drop target element became visible
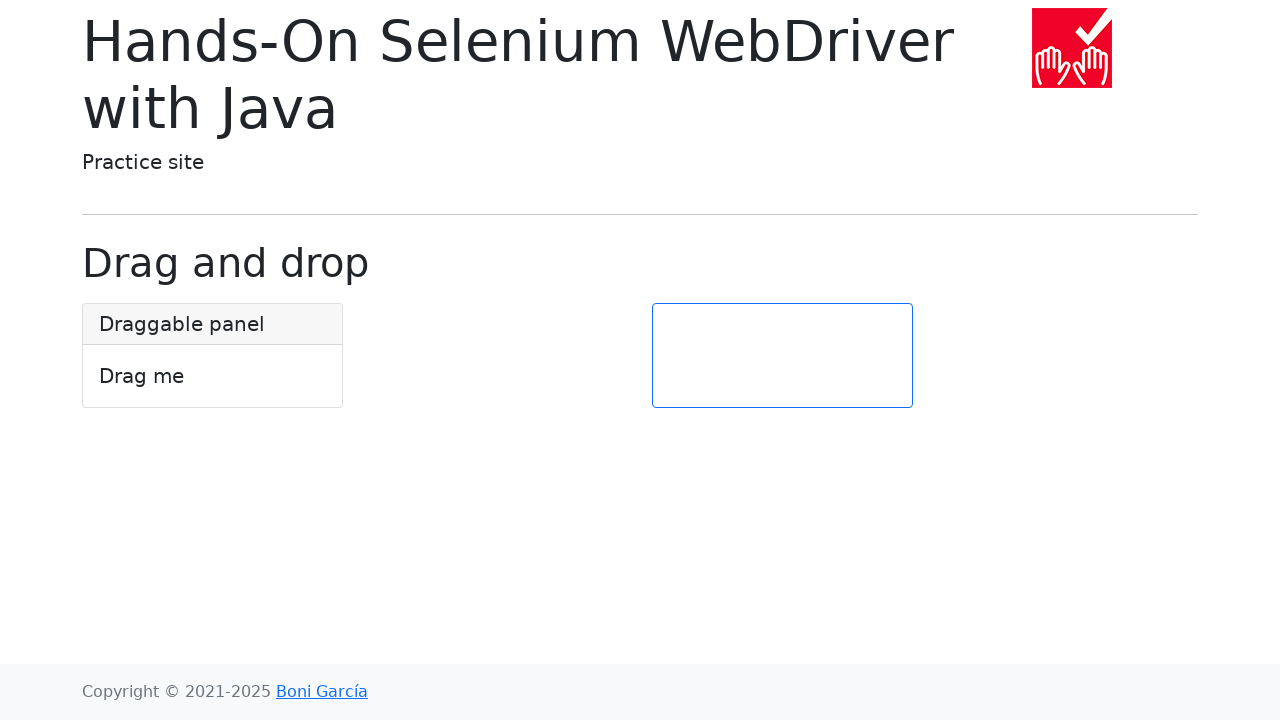

Captured initial position of draggable element: x=82, y=303.375
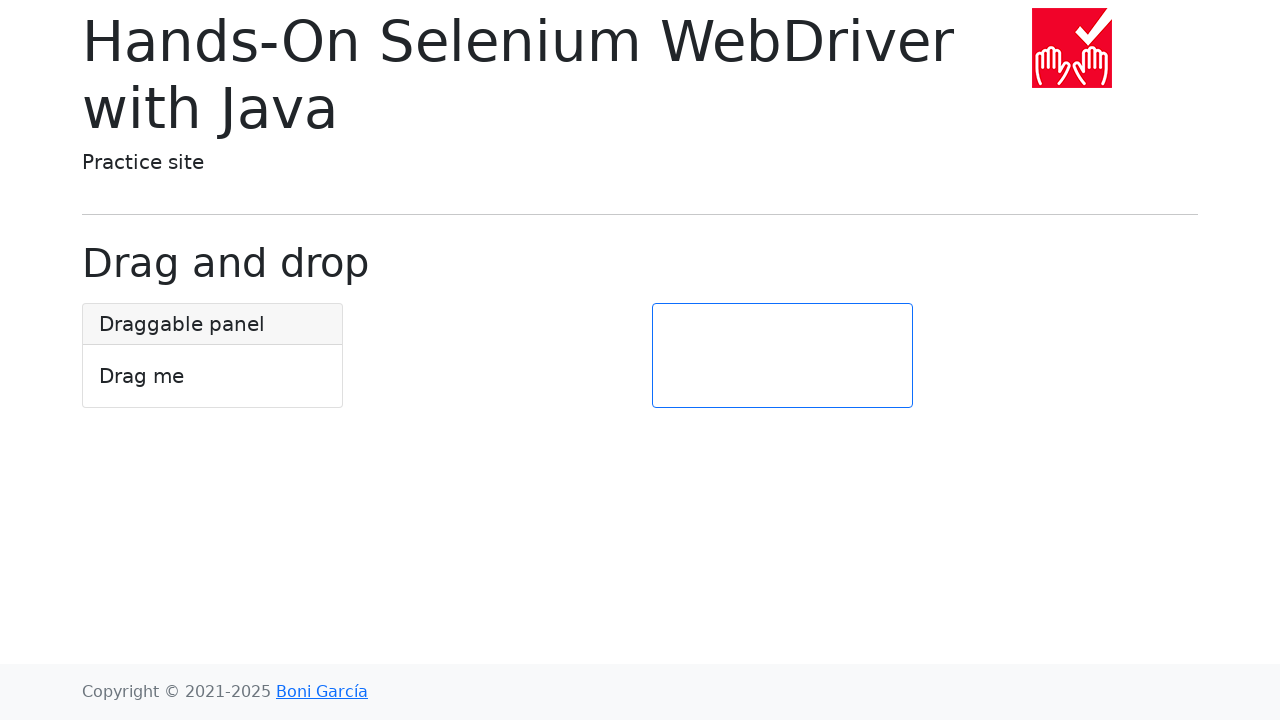

Dragged element onto drop target at (782, 356)
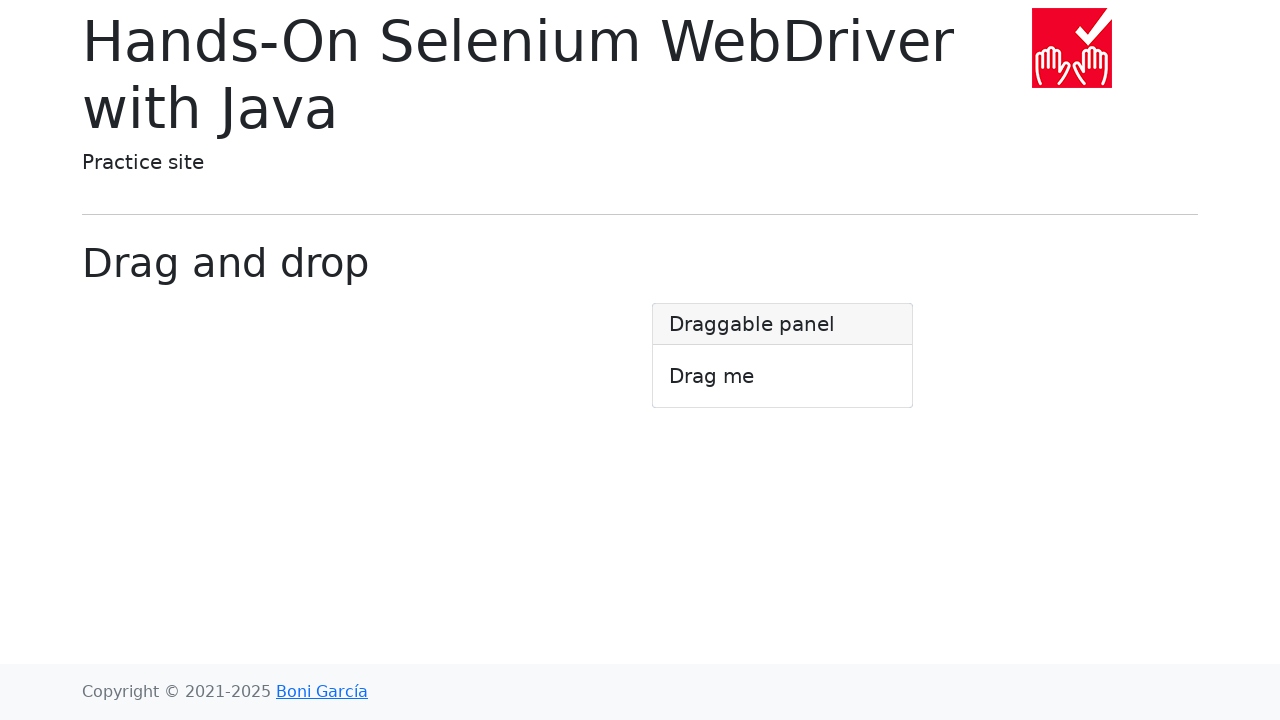

Waited 500ms for animation to complete
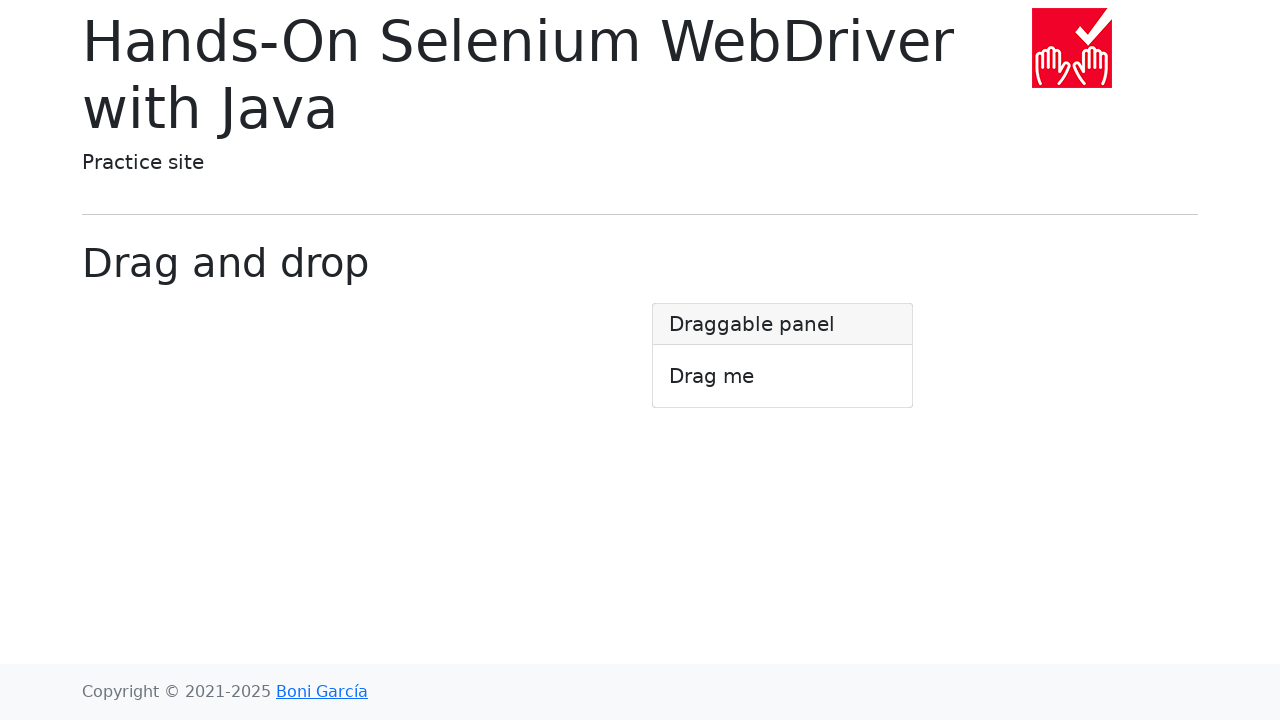

Captured final position of draggable element: x=652, y=303.375
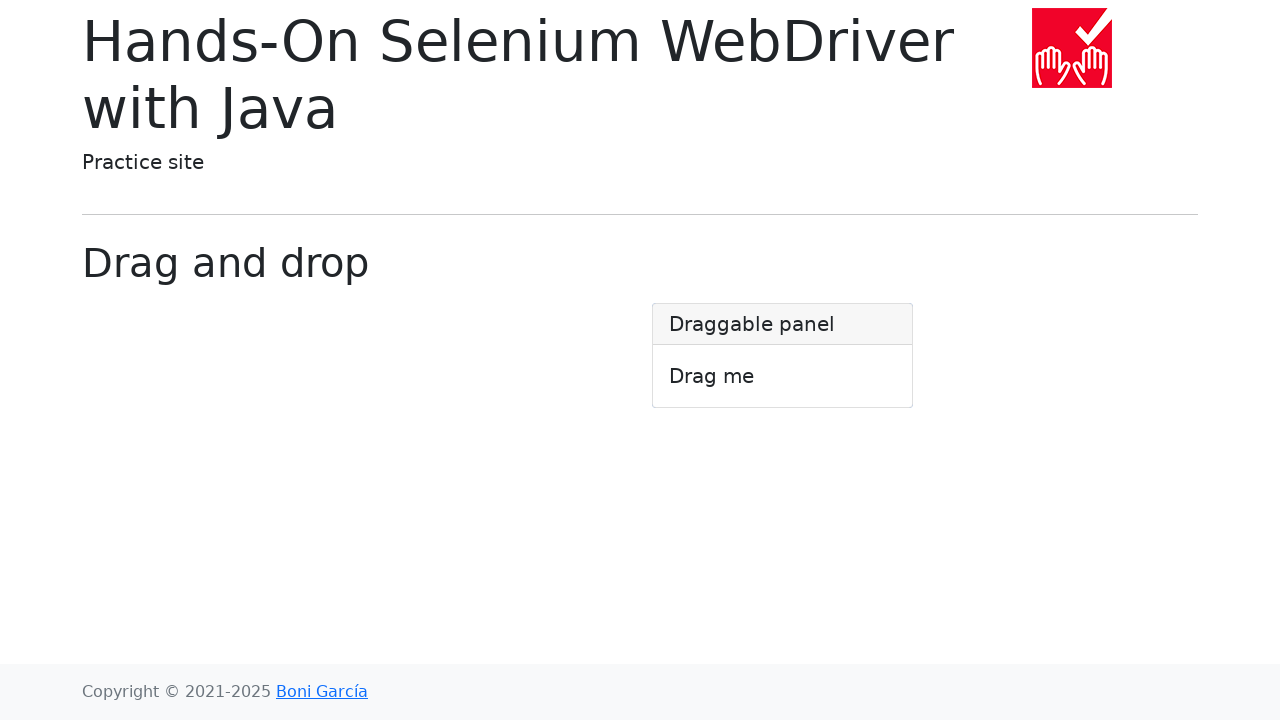

Verified that draggable element position changed after drop
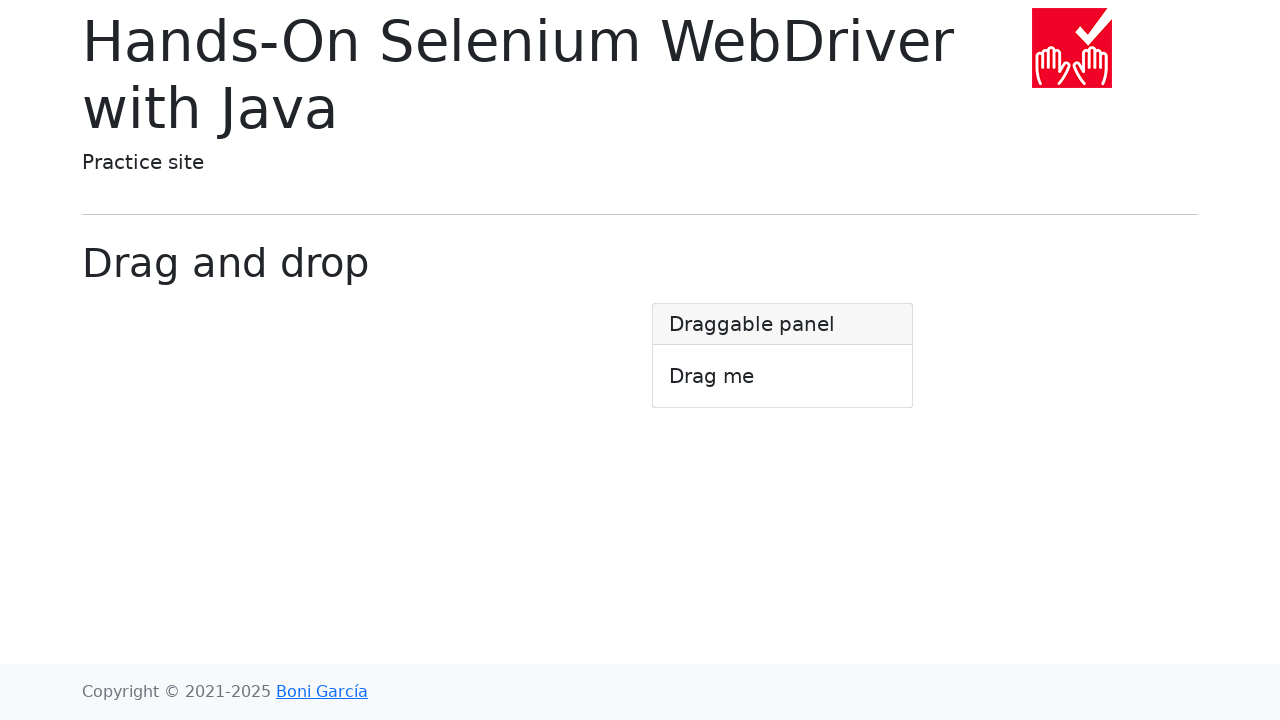

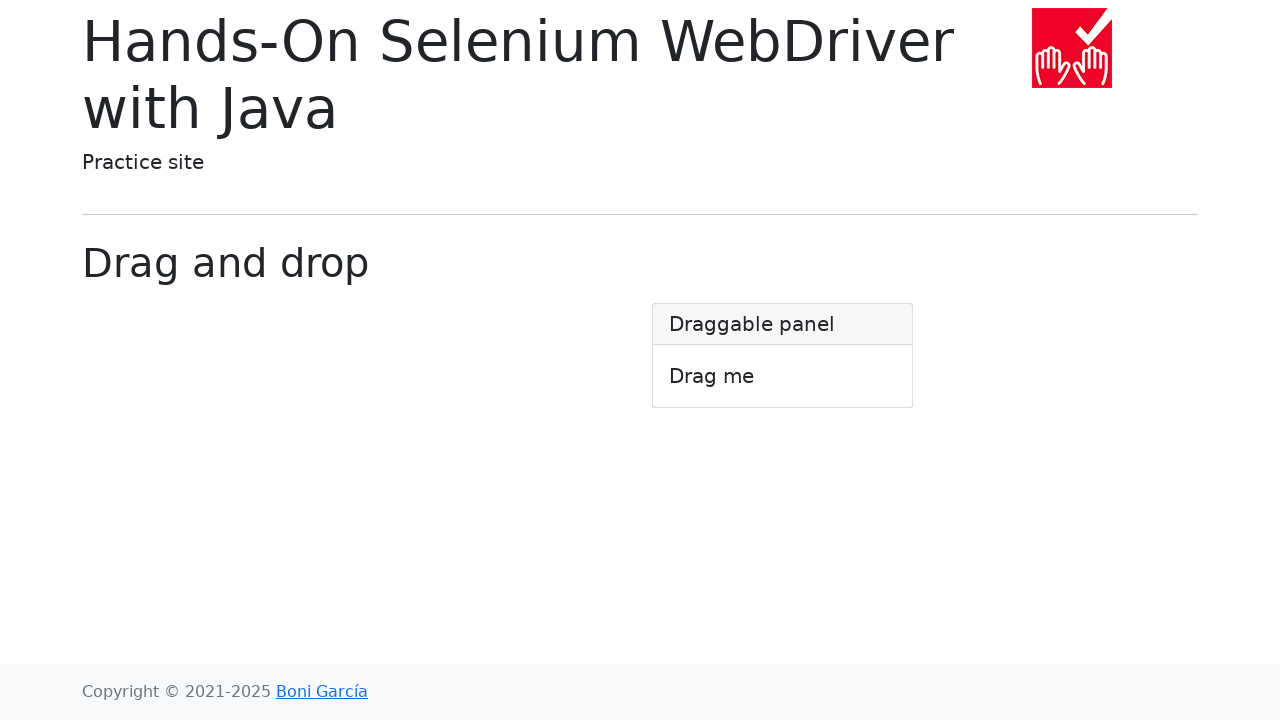